Tests mouse hover functionality on a multi-level menu by hovering over main menu item and then sub-menu item

Starting URL: https://demoqa.com/menu/

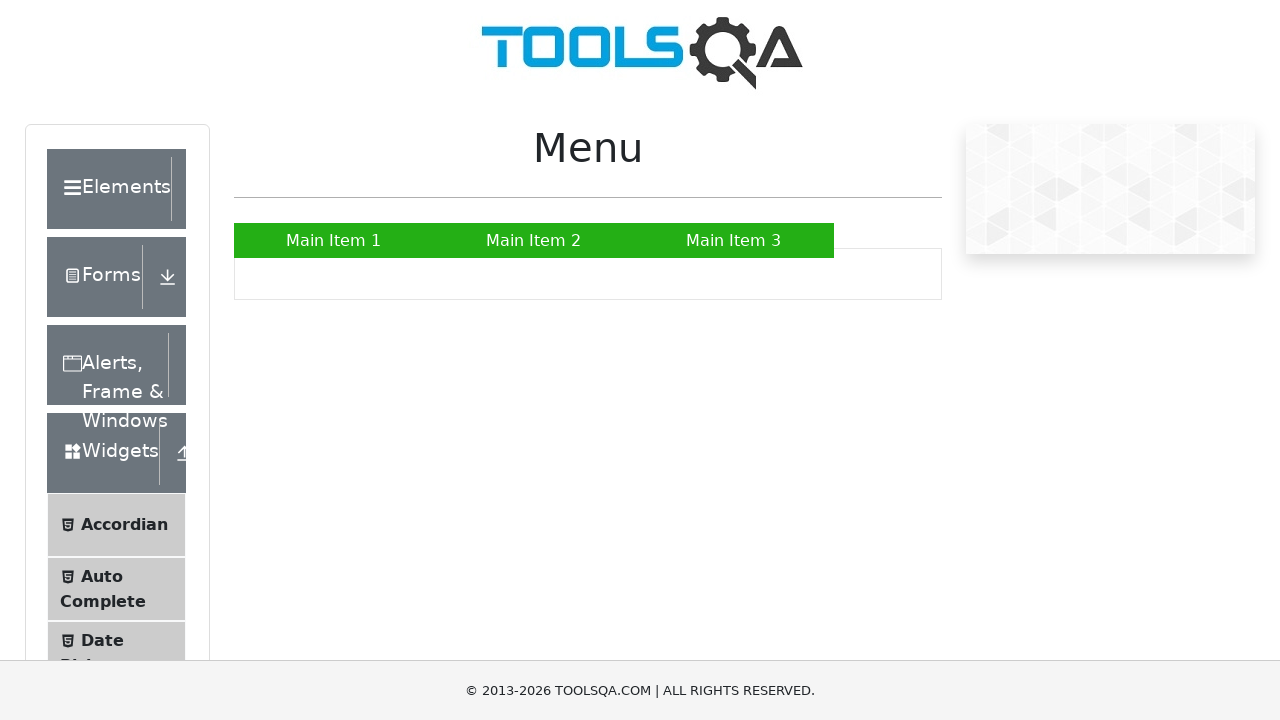

Located Main Item 2 menu element
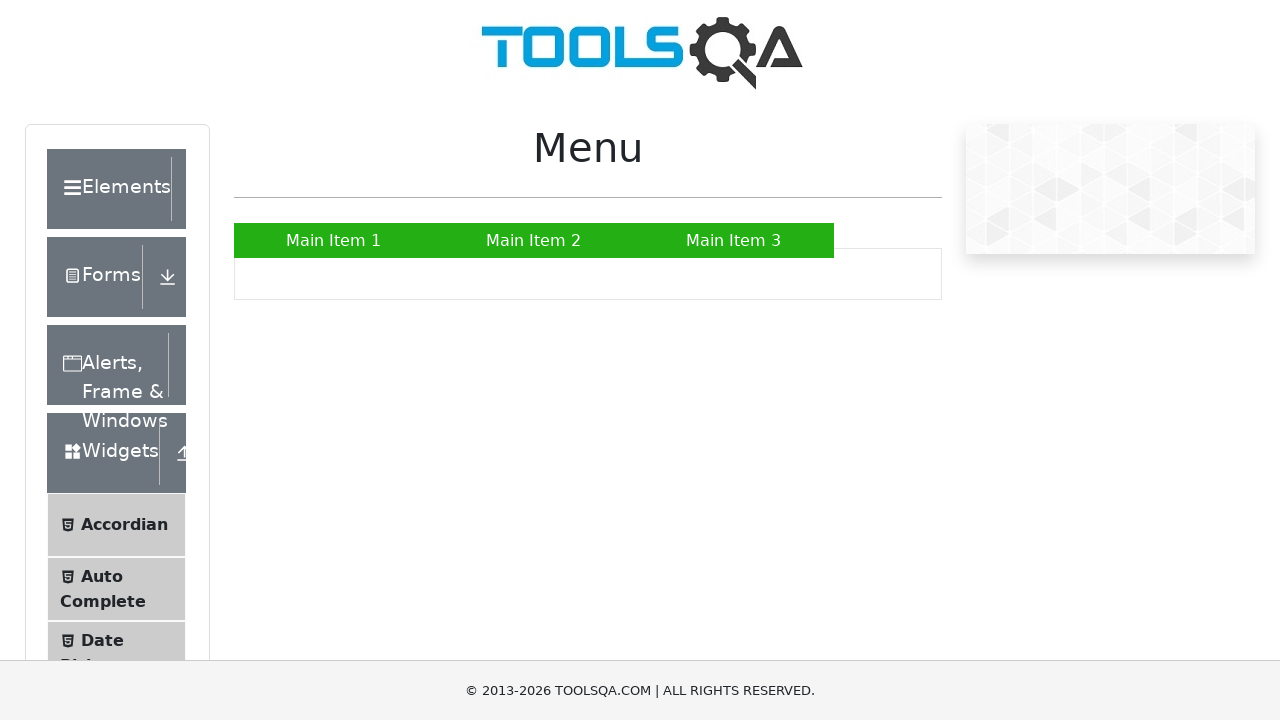

Located SUB SUB LIST sub-menu element
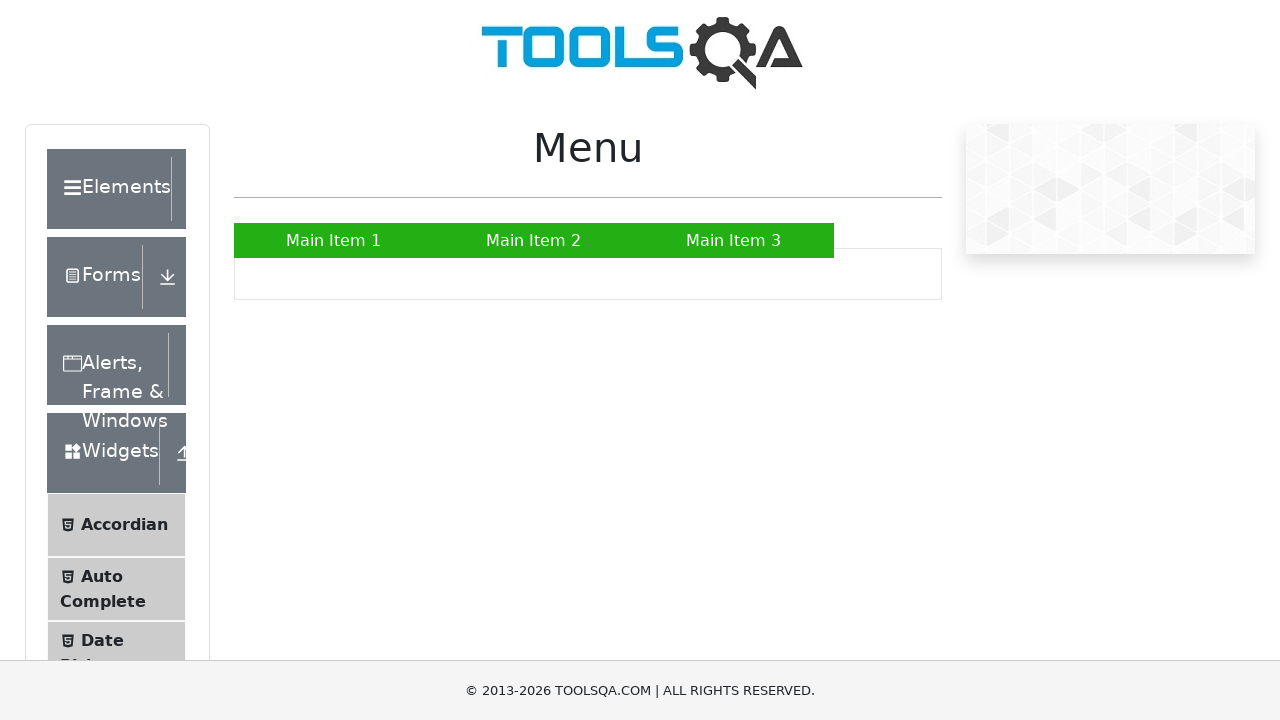

Hovered over Main Item 2 to expand main menu at (534, 240) on xpath=//a[text()='Main Item 2']
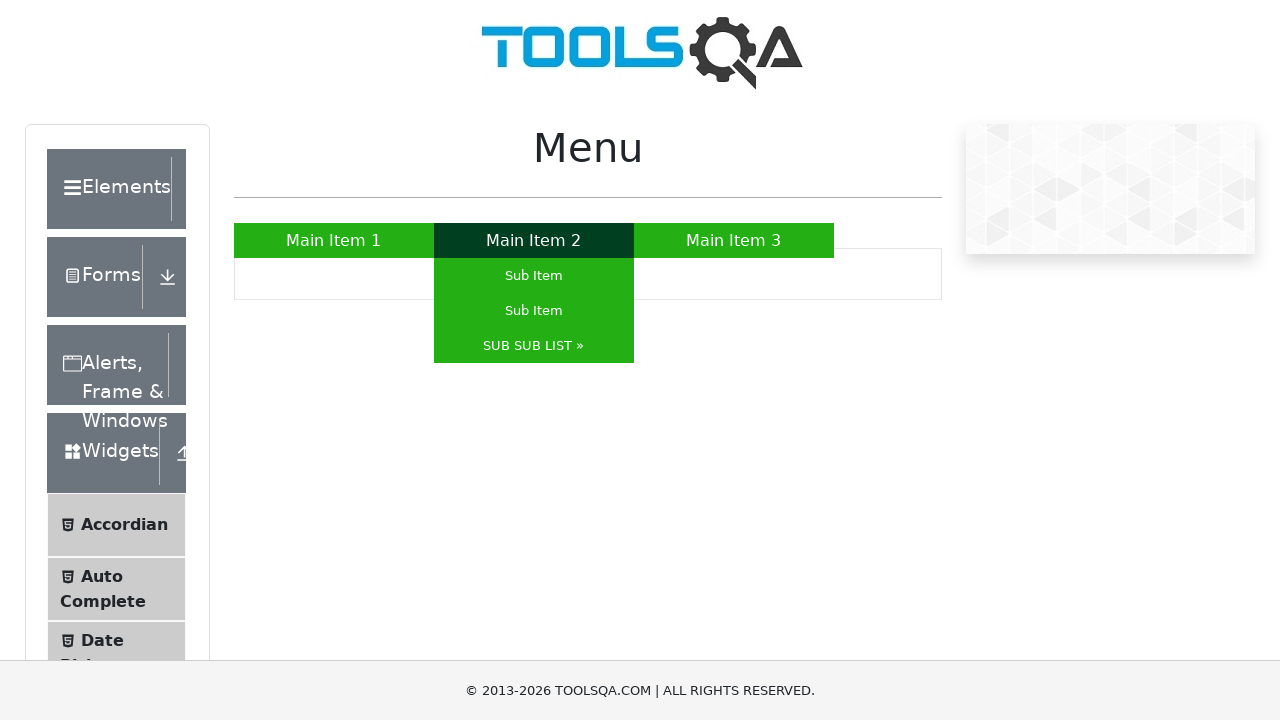

Waited 1000ms for main menu to fully expand
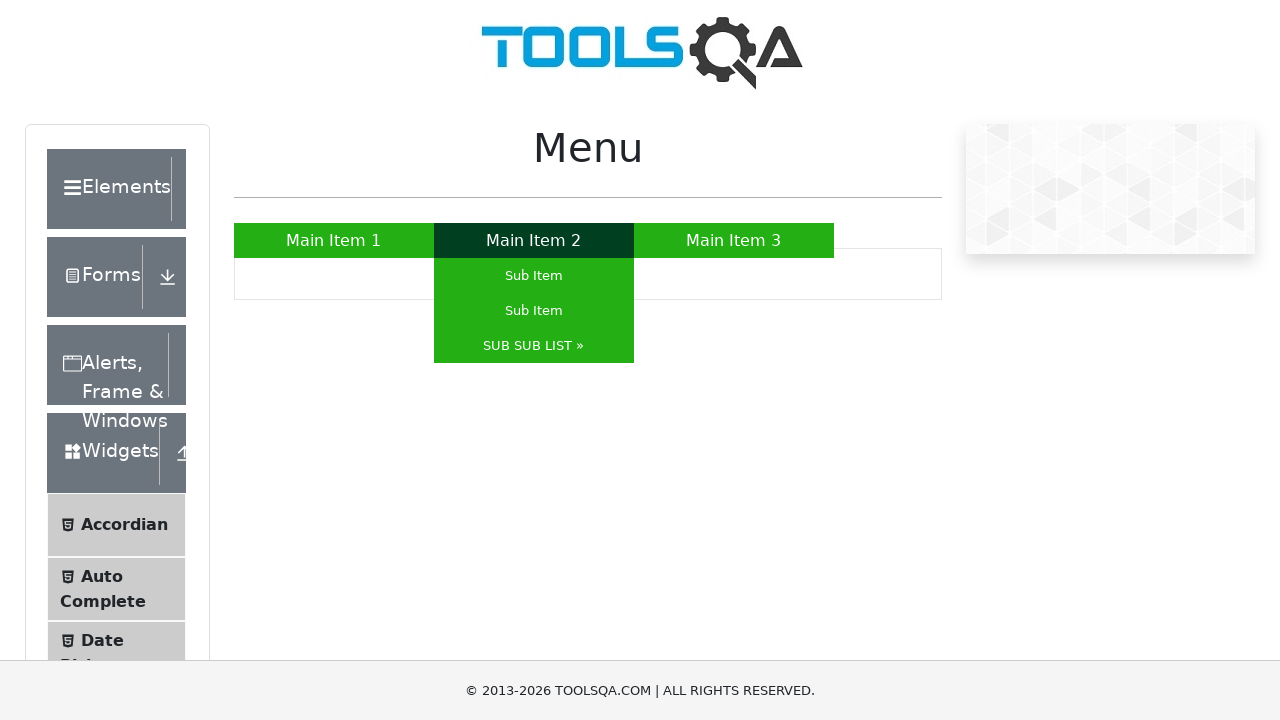

Hovered over SUB SUB LIST to expand sub-menu at (534, 346) on xpath=//a[text()='SUB SUB LIST »']
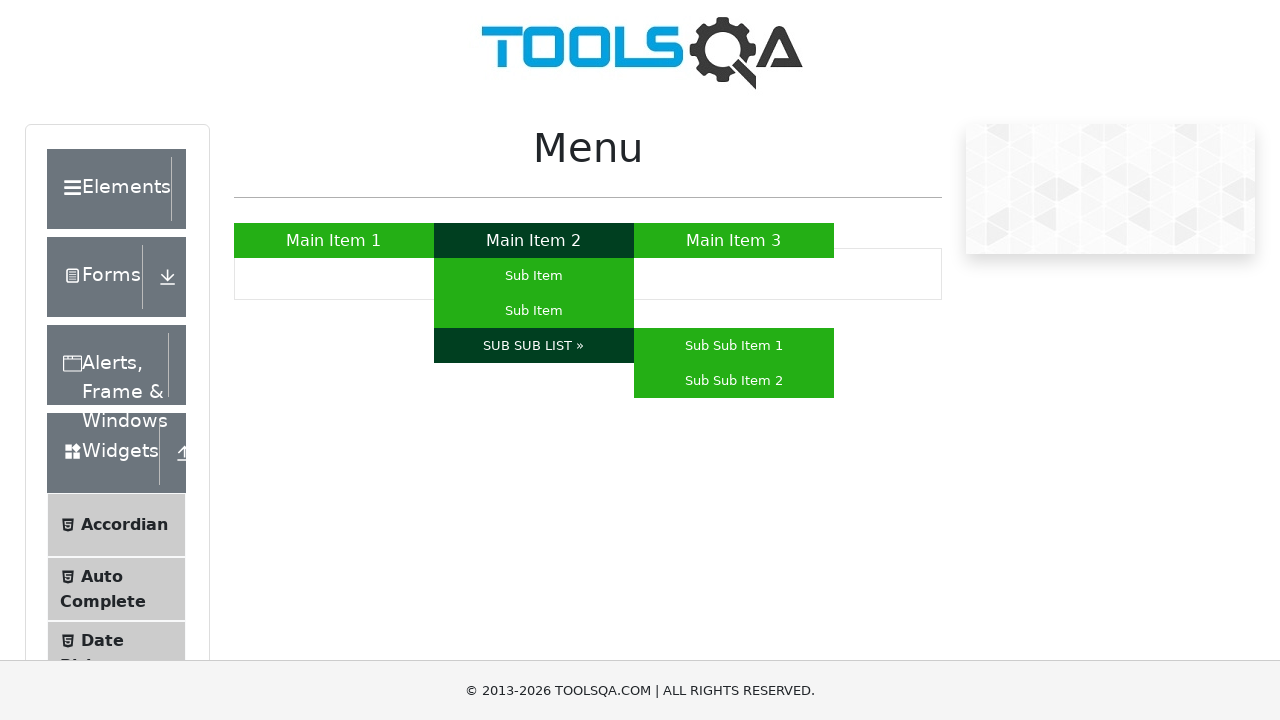

Waited 1000ms to observe hover effect on sub-menu
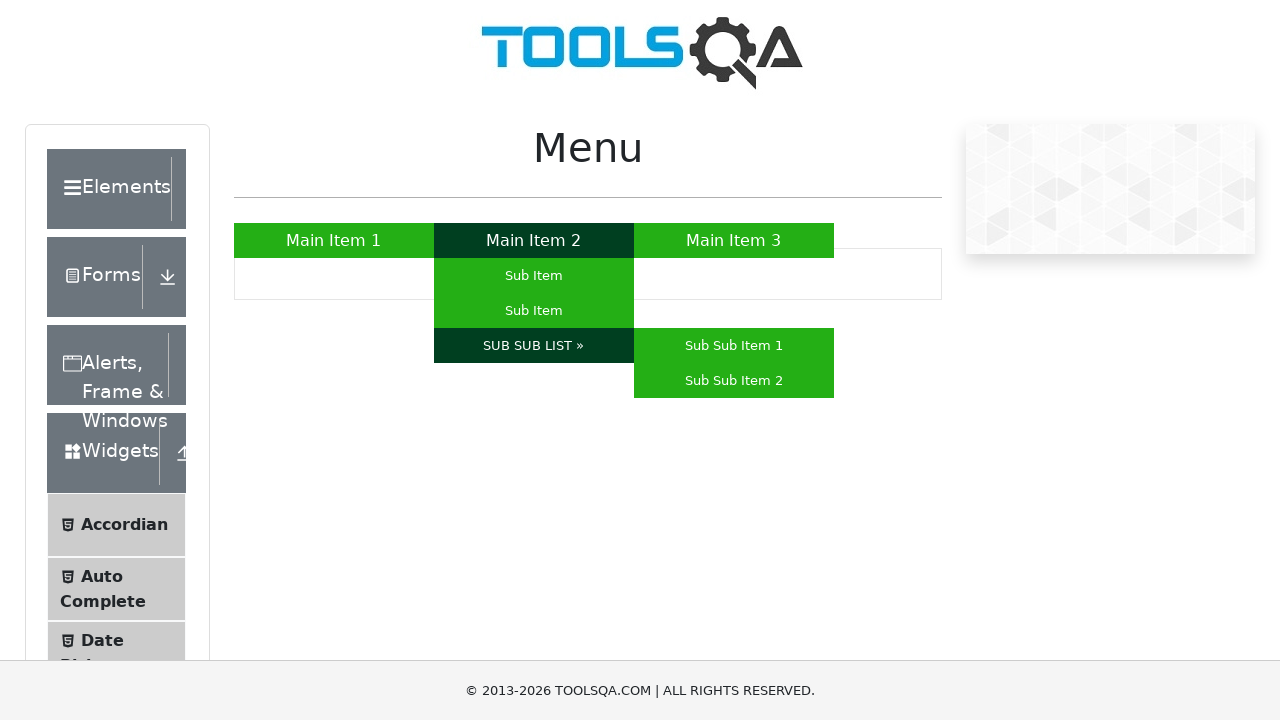

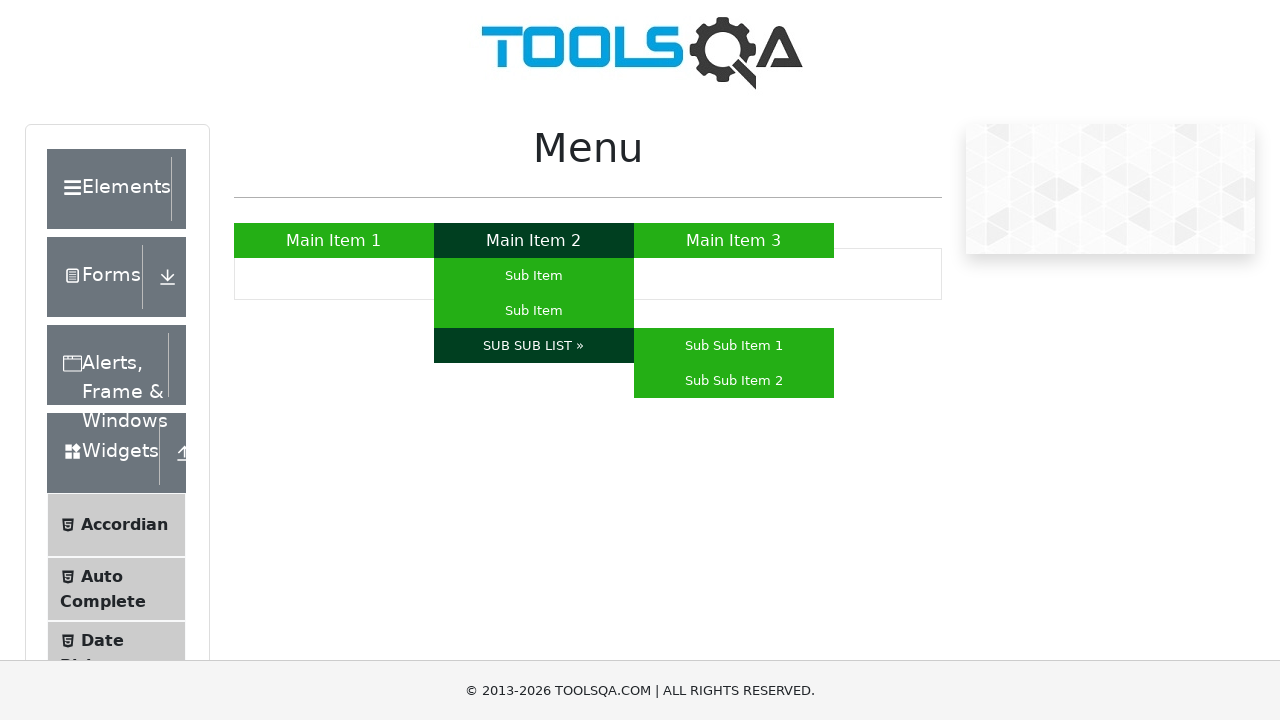